Tests that entered text is trimmed when saving an edited todo

Starting URL: https://demo.playwright.dev/todomvc

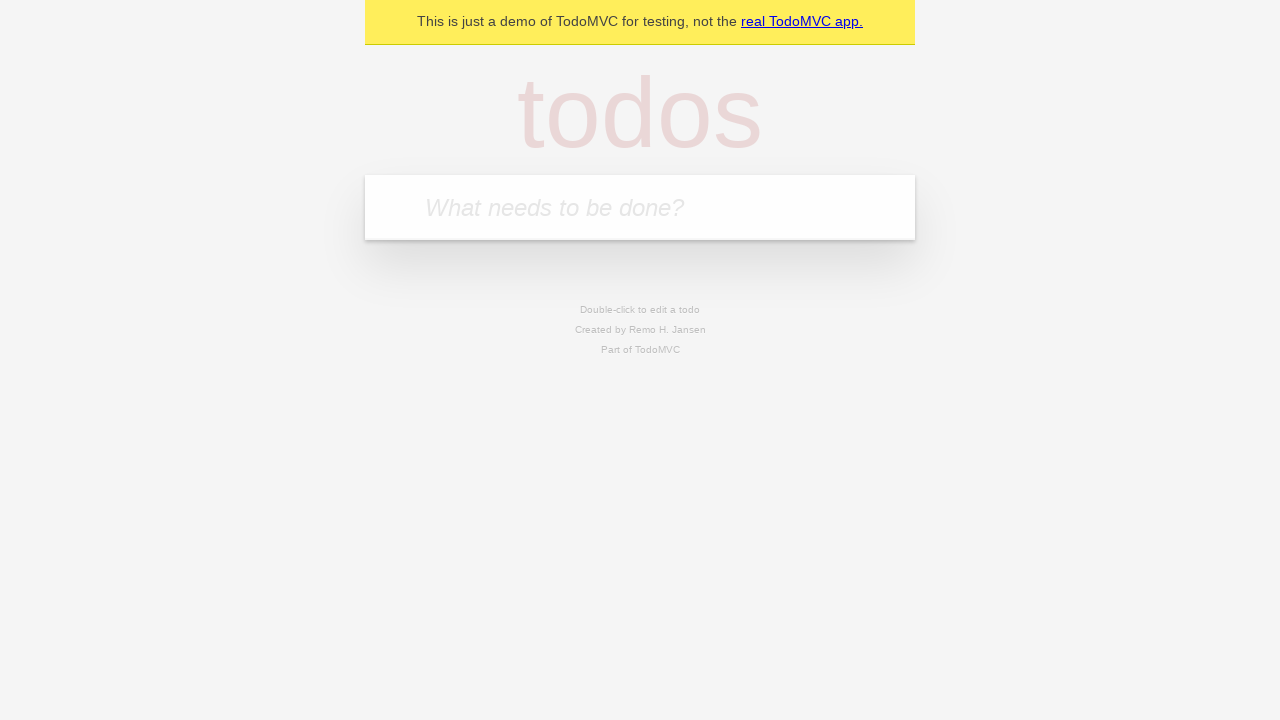

Filled todo input with 'buy some cheese' on internal:attr=[placeholder="What needs to be done?"i]
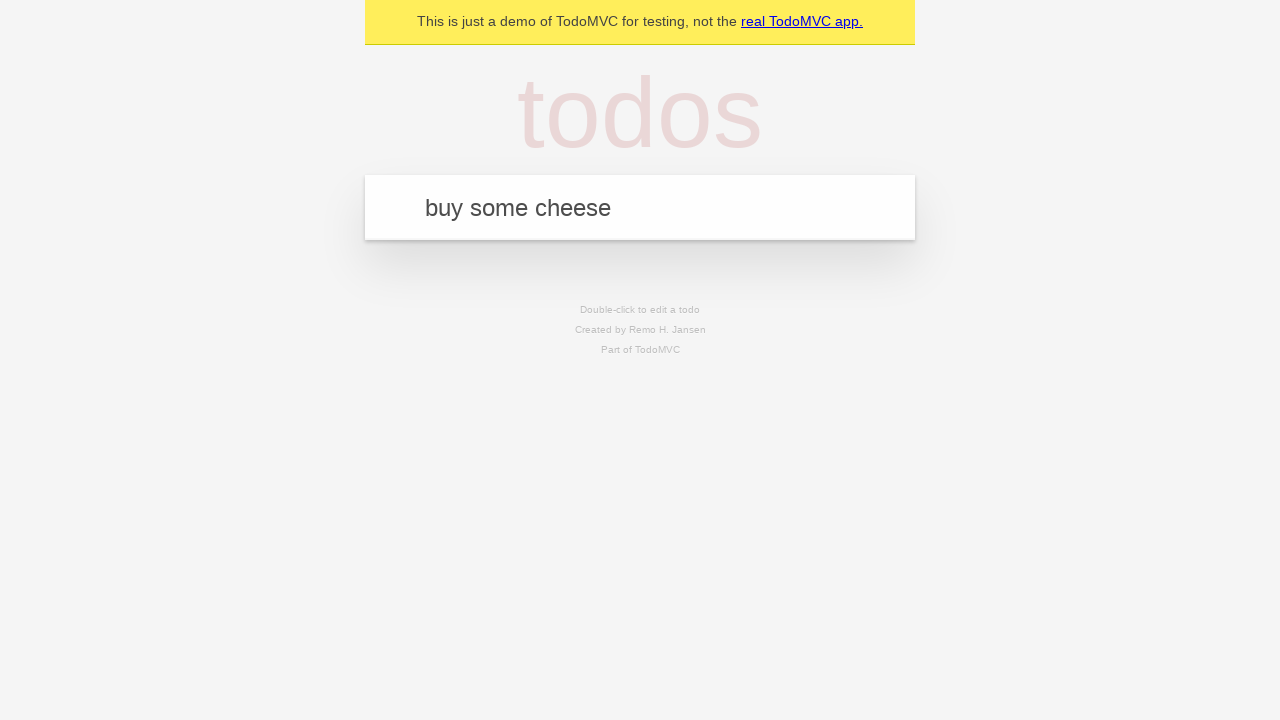

Pressed Enter to create first todo on internal:attr=[placeholder="What needs to be done?"i]
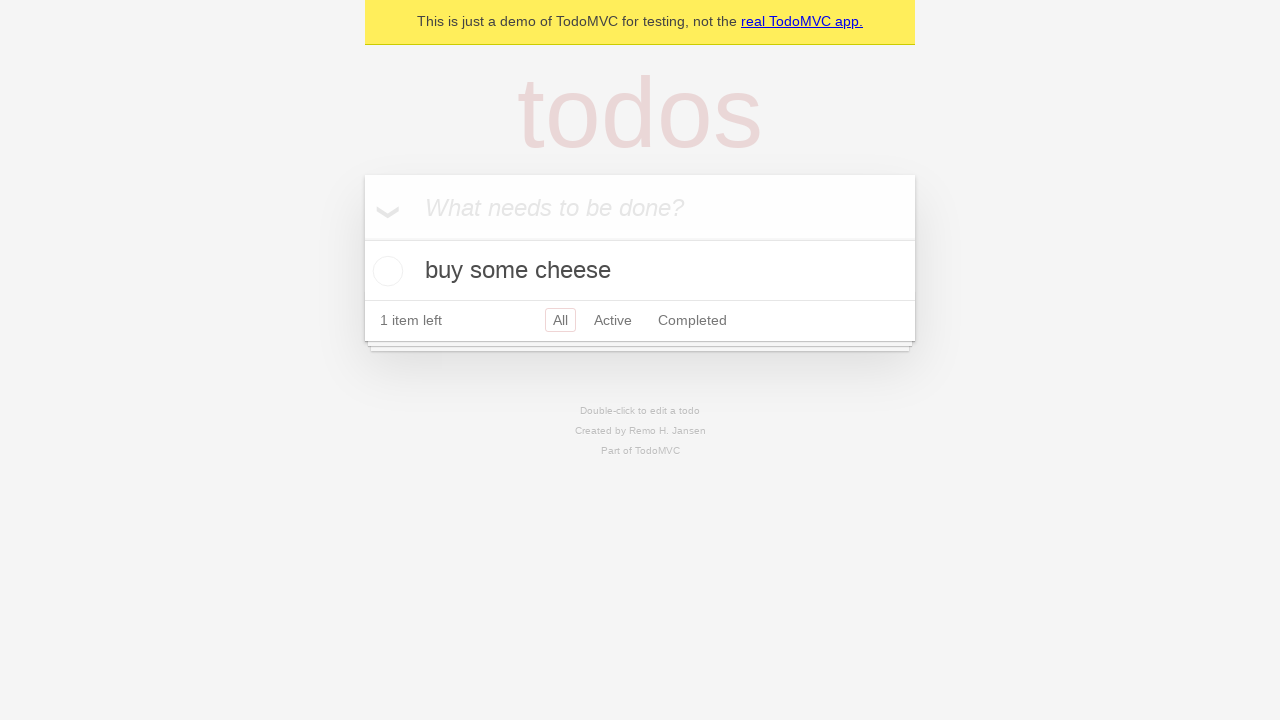

Filled todo input with 'feed the cat' on internal:attr=[placeholder="What needs to be done?"i]
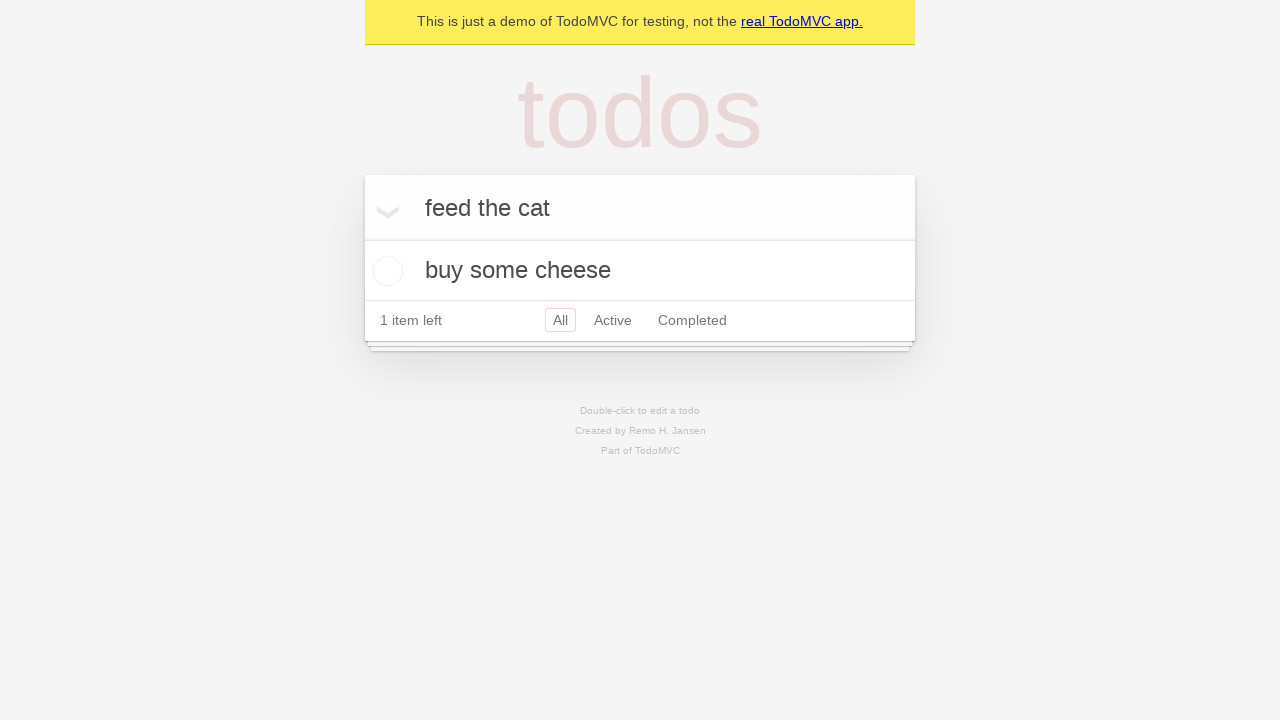

Pressed Enter to create second todo on internal:attr=[placeholder="What needs to be done?"i]
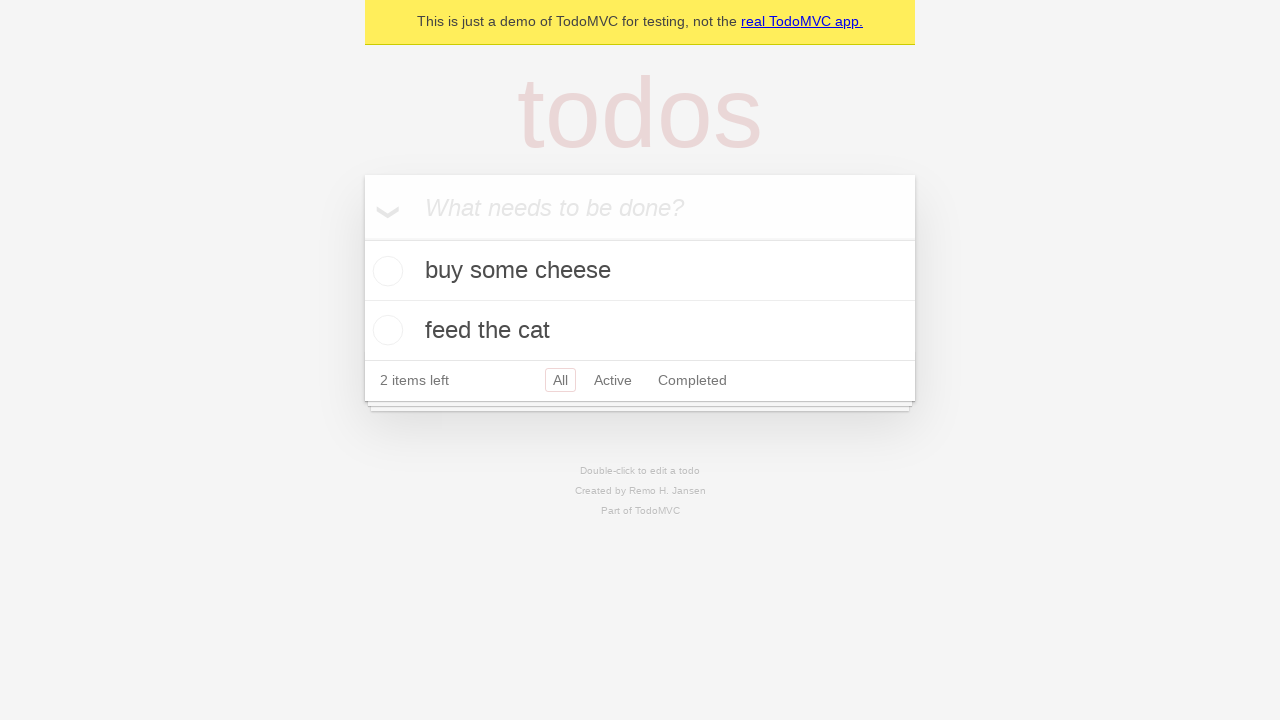

Filled todo input with 'book a doctors appointment' on internal:attr=[placeholder="What needs to be done?"i]
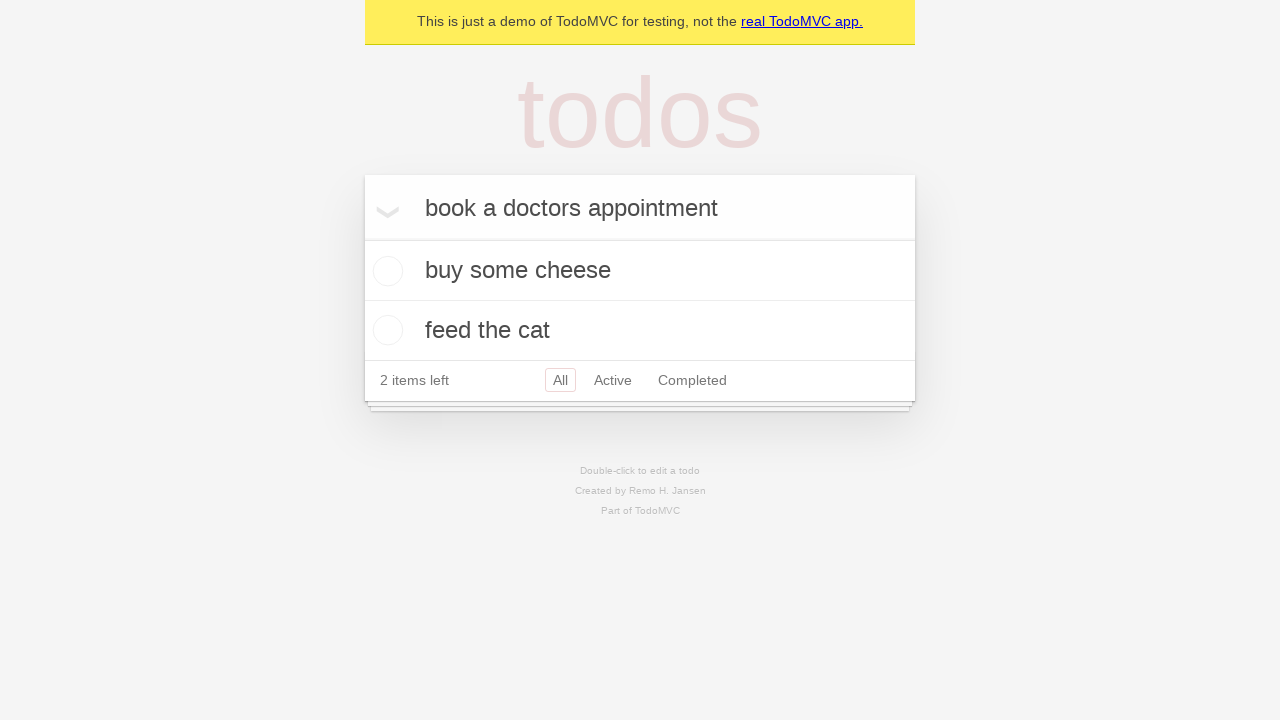

Pressed Enter to create third todo on internal:attr=[placeholder="What needs to be done?"i]
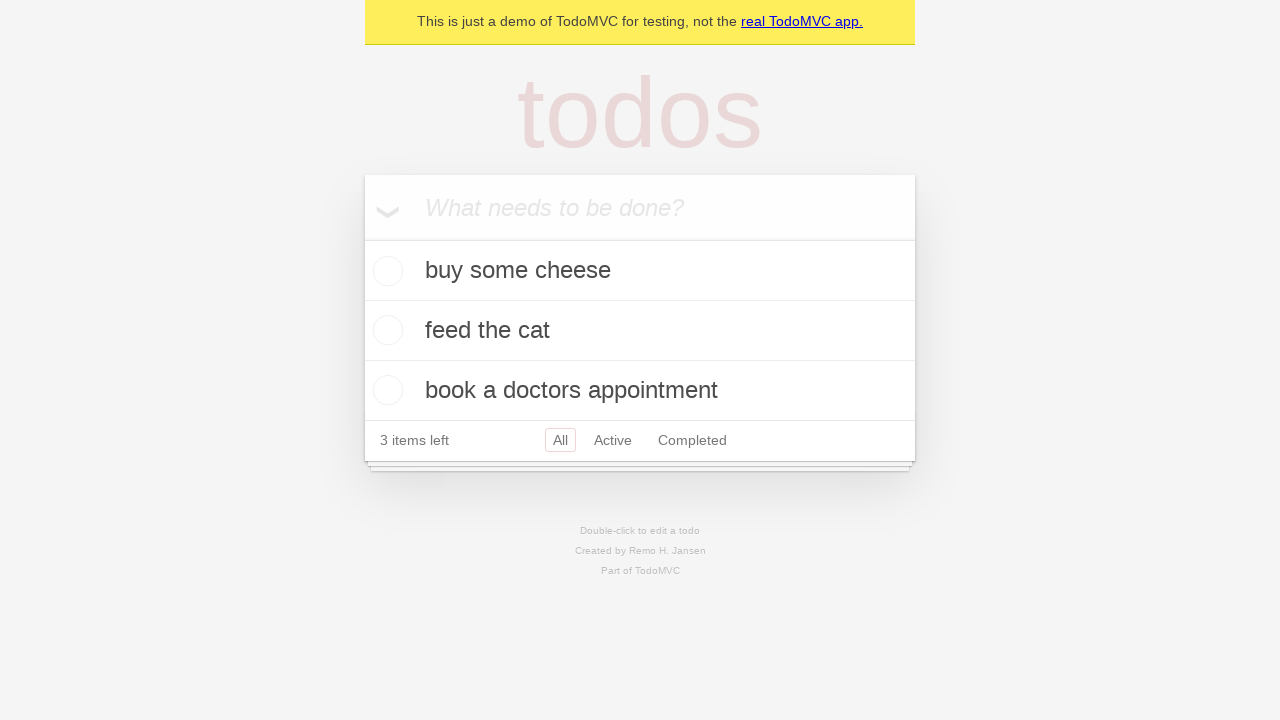

Waited for all 3 todos to be created in localStorage
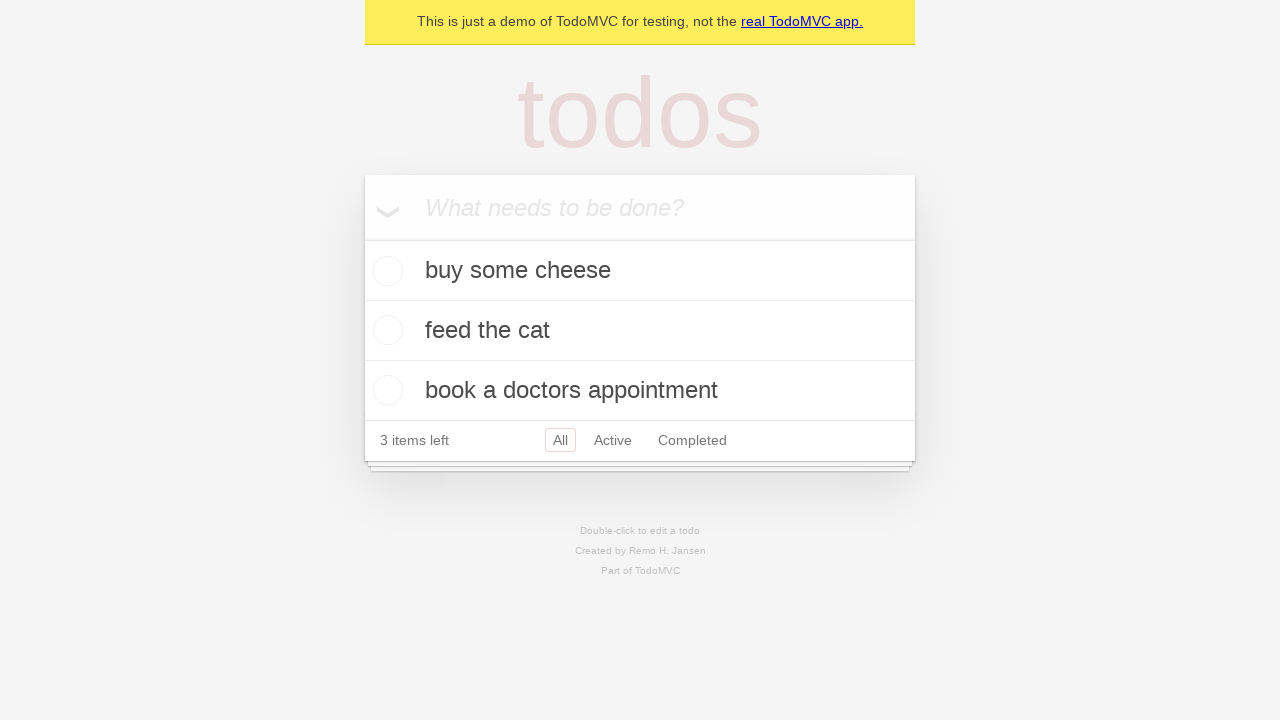

Double-clicked second todo to enter edit mode at (640, 331) on internal:testid=[data-testid="todo-item"s] >> nth=1
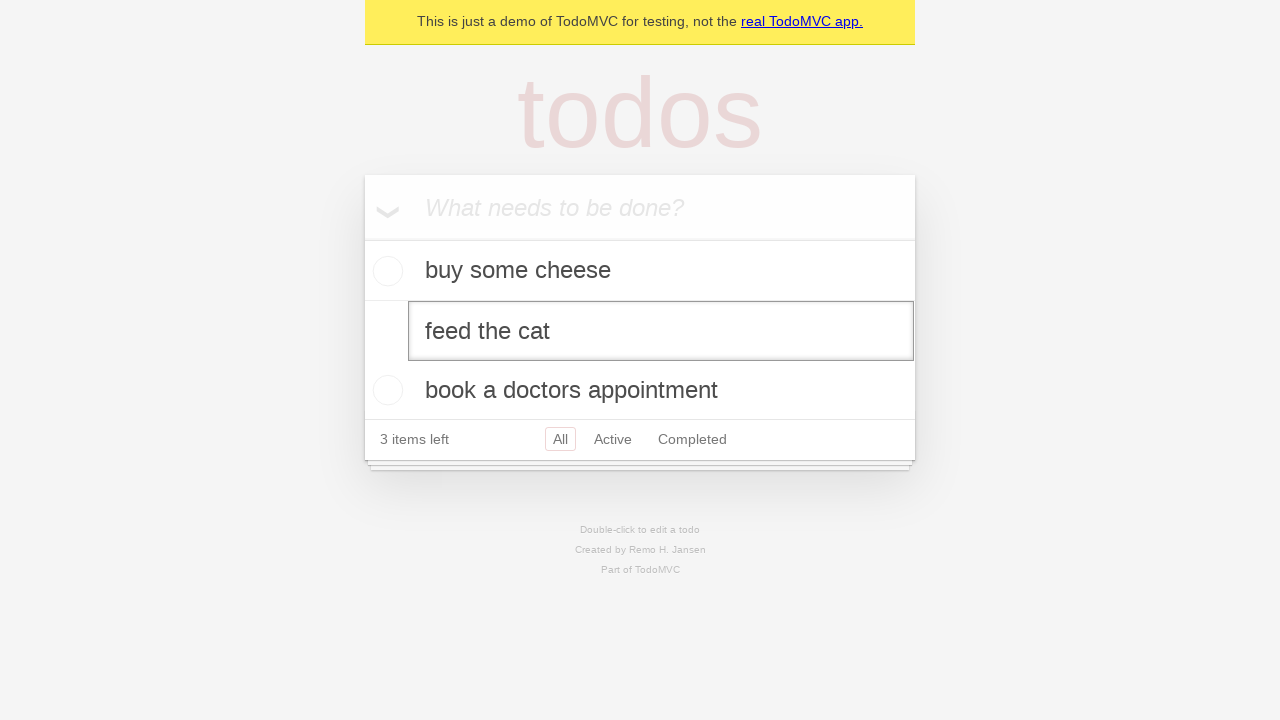

Filled edit field with text containing leading and trailing whitespace on internal:testid=[data-testid="todo-item"s] >> nth=1 >> internal:role=textbox[nam
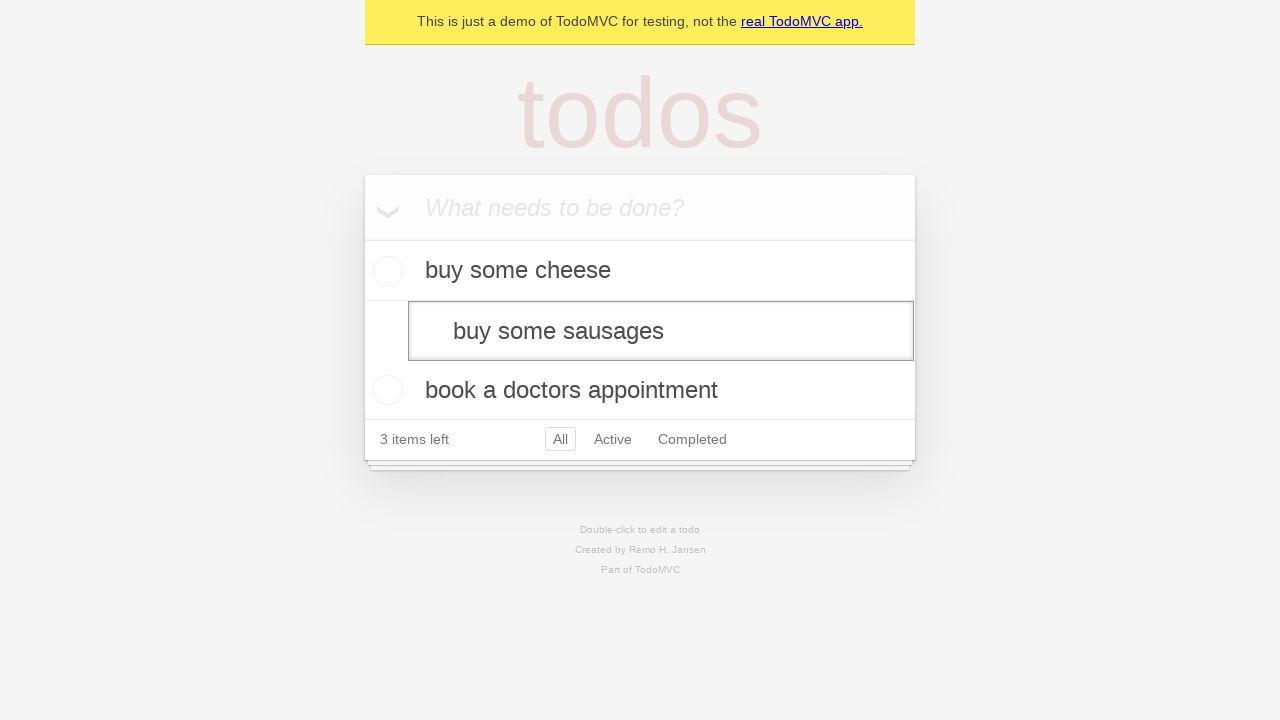

Pressed Enter to save edited todo with whitespace trimming on internal:testid=[data-testid="todo-item"s] >> nth=1 >> internal:role=textbox[nam
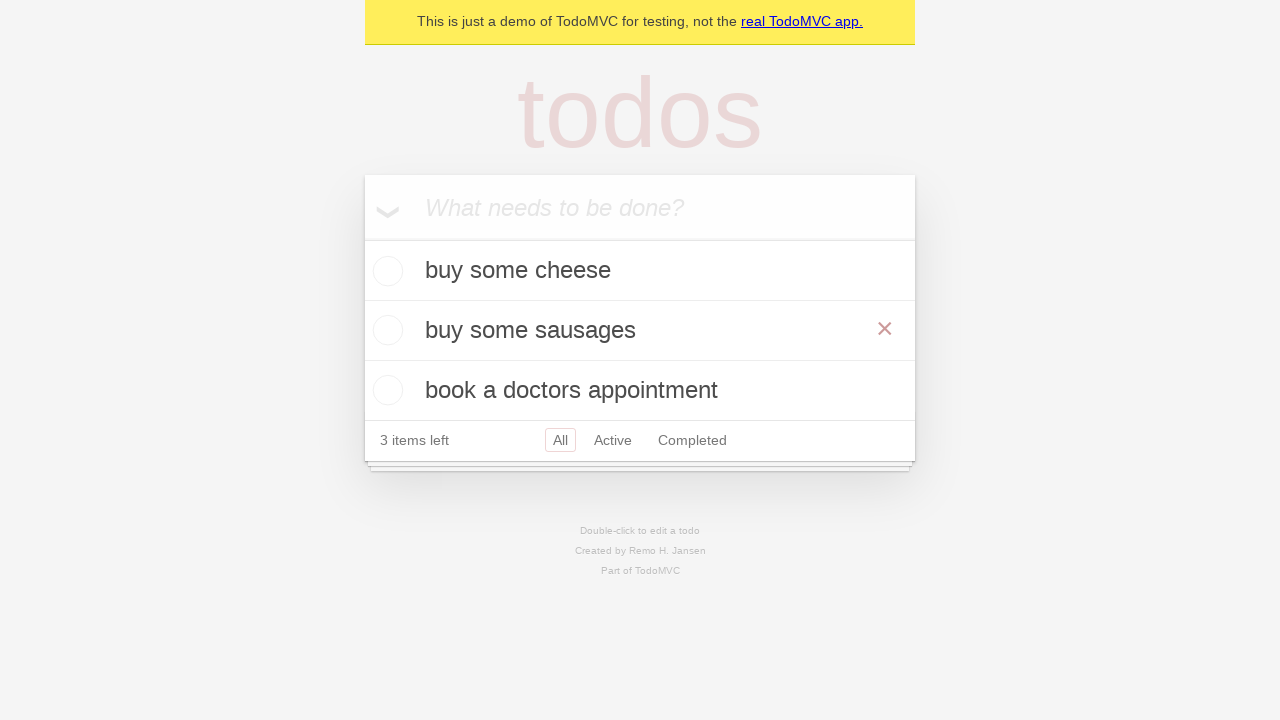

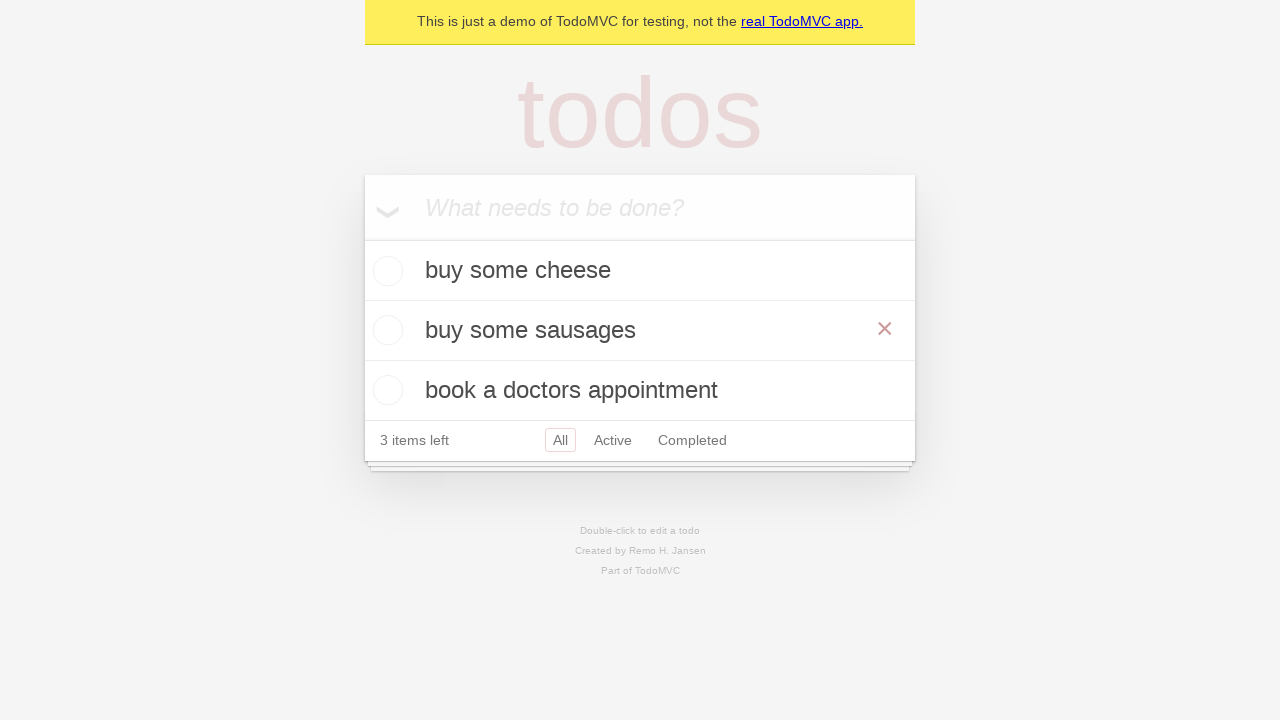